Tests drag and drop functionality on jQuery UI demo page by dragging an element and dropping it onto a target droppable area within an iframe

Starting URL: https://jqueryui.com/droppable/

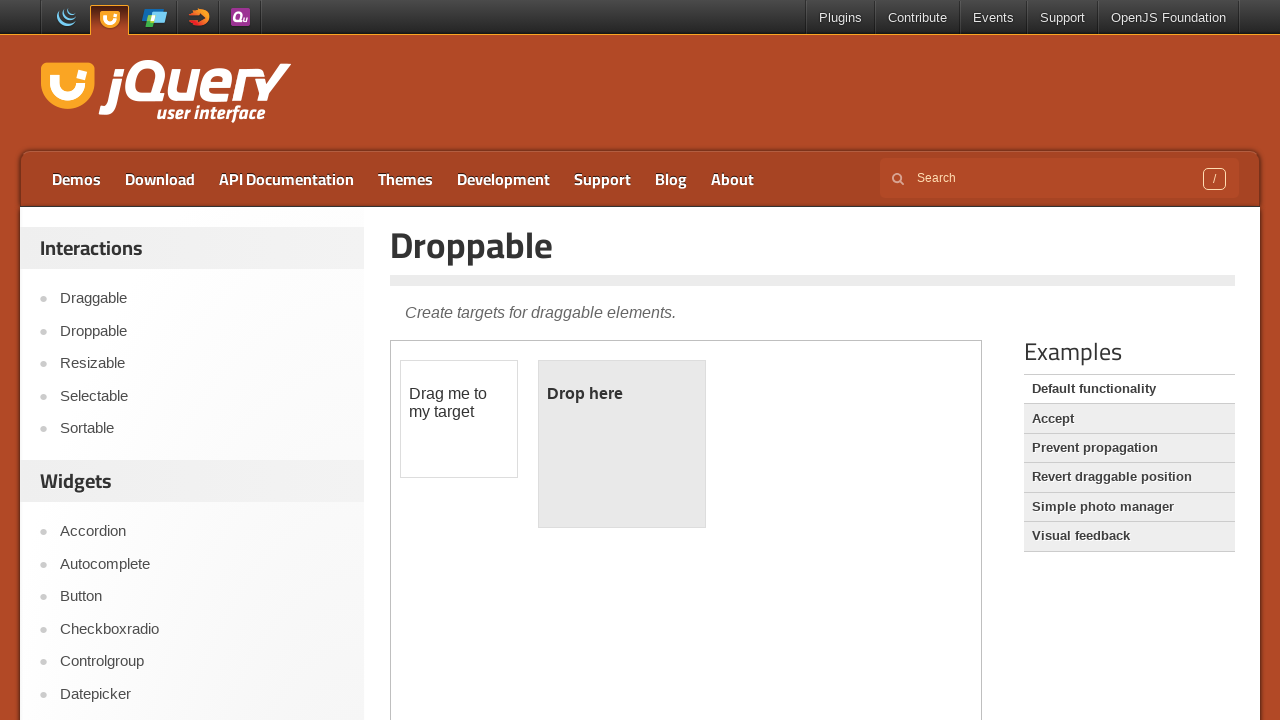

Located the demo iframe containing drag and drop elements
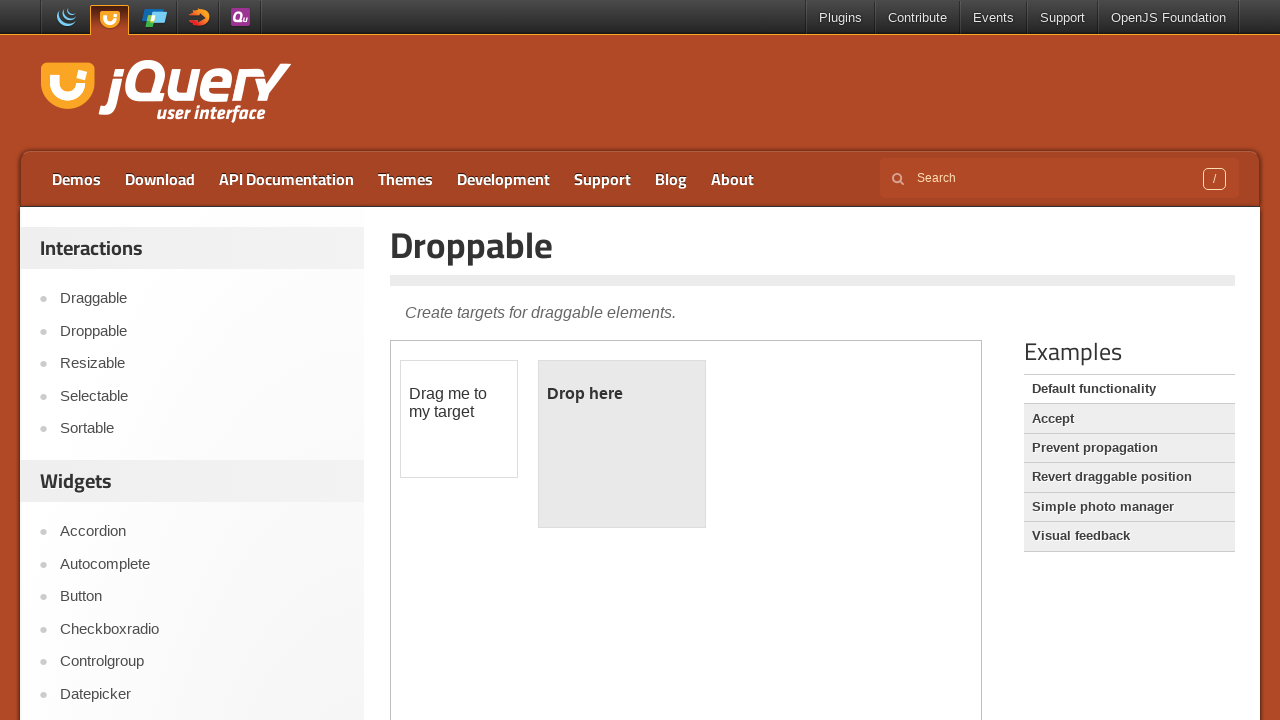

Draggable element became visible and ready
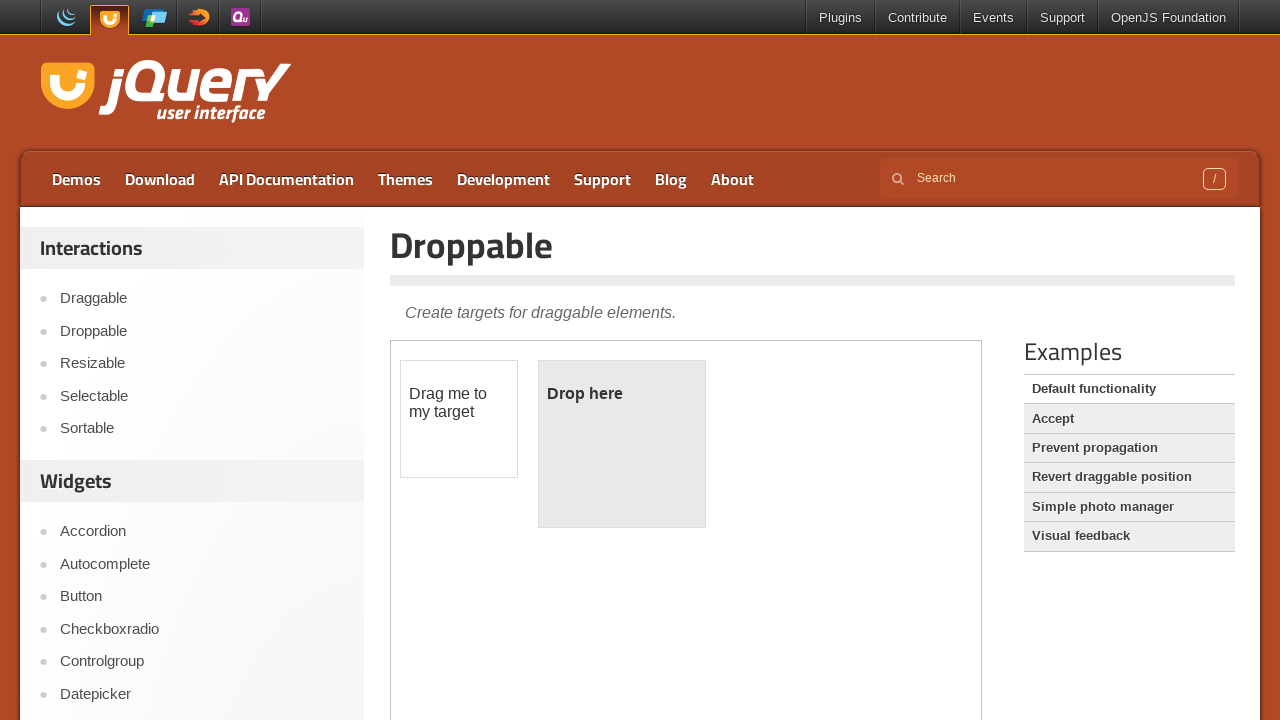

Located the droppable target area
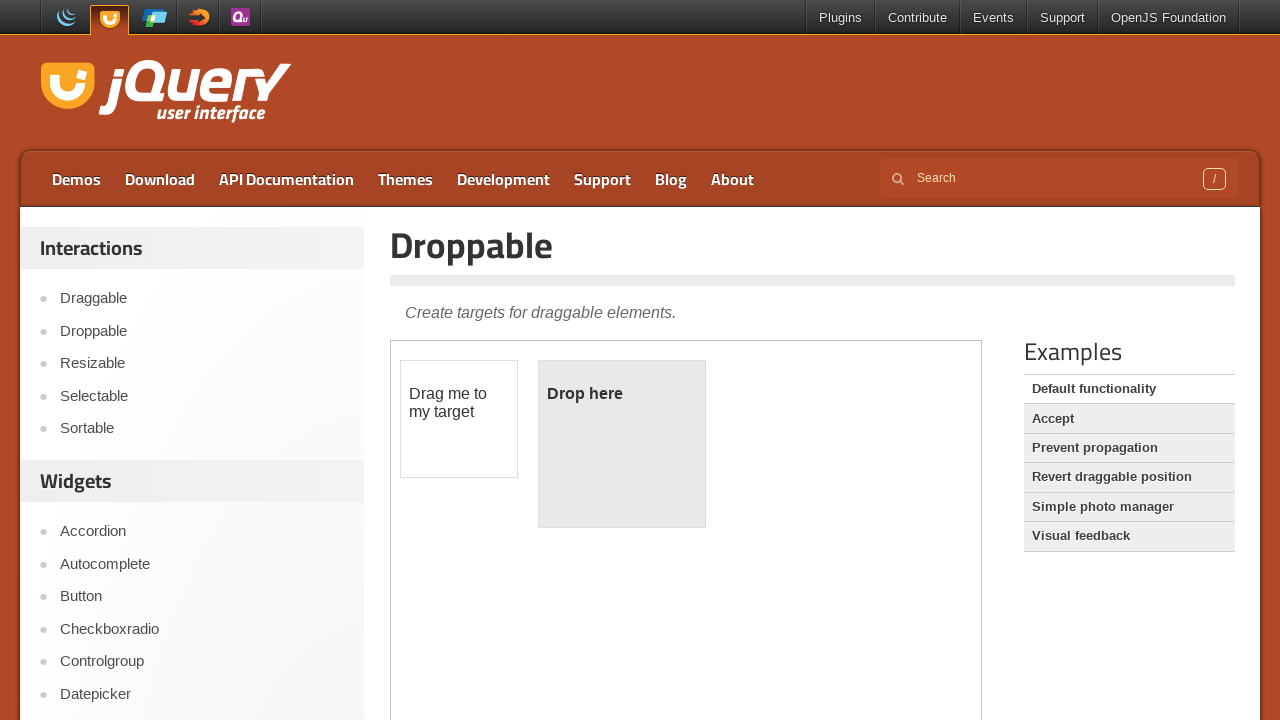

Dragged the draggable element onto the droppable target at (622, 444)
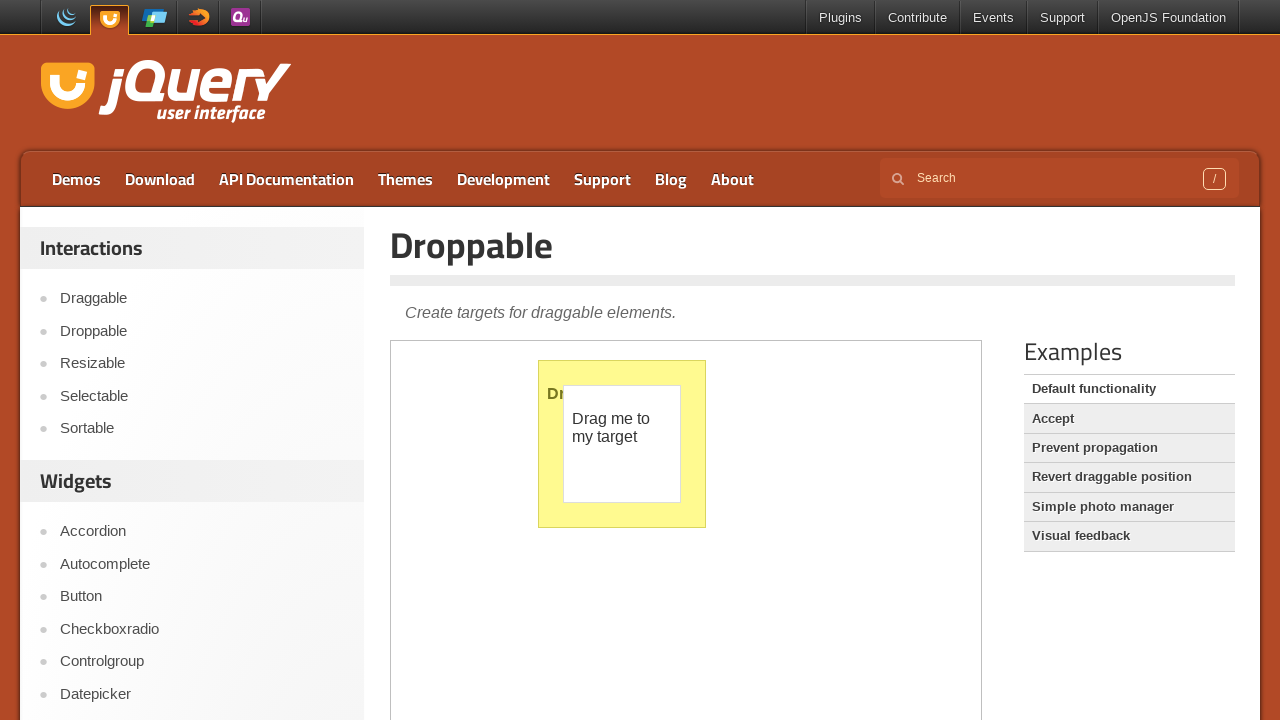

Waited 1 second to observe the drag and drop result
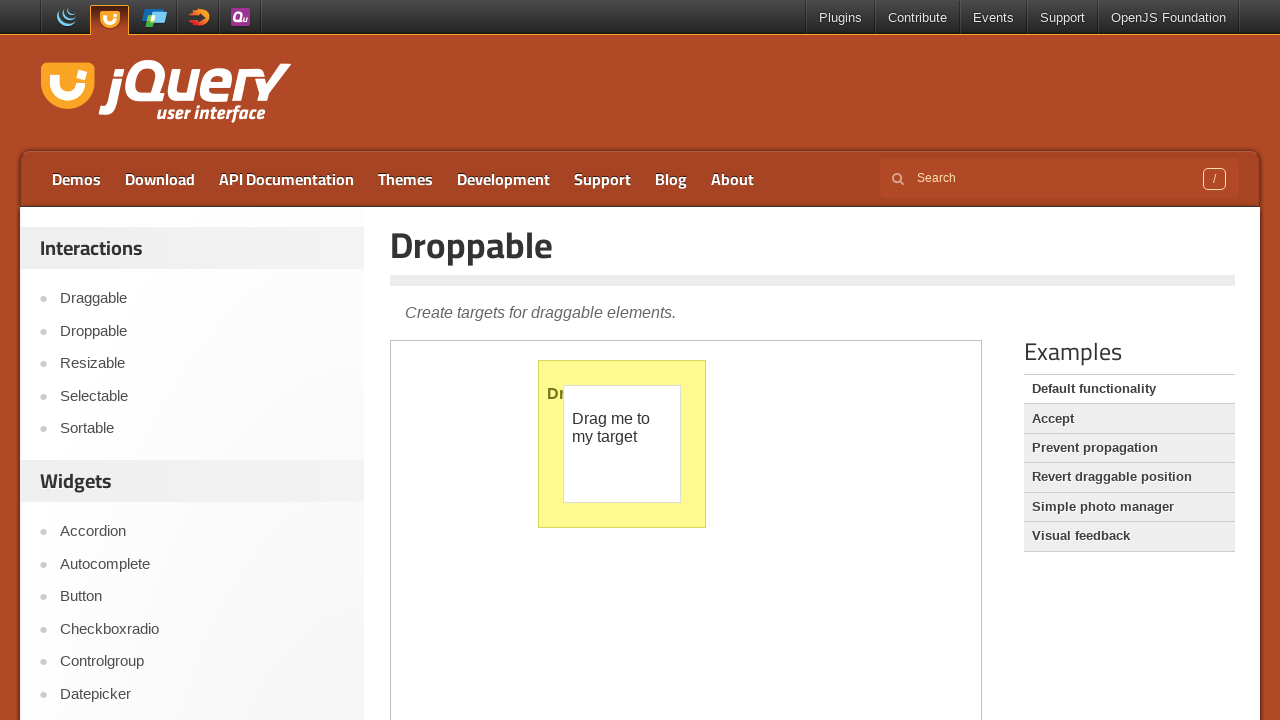

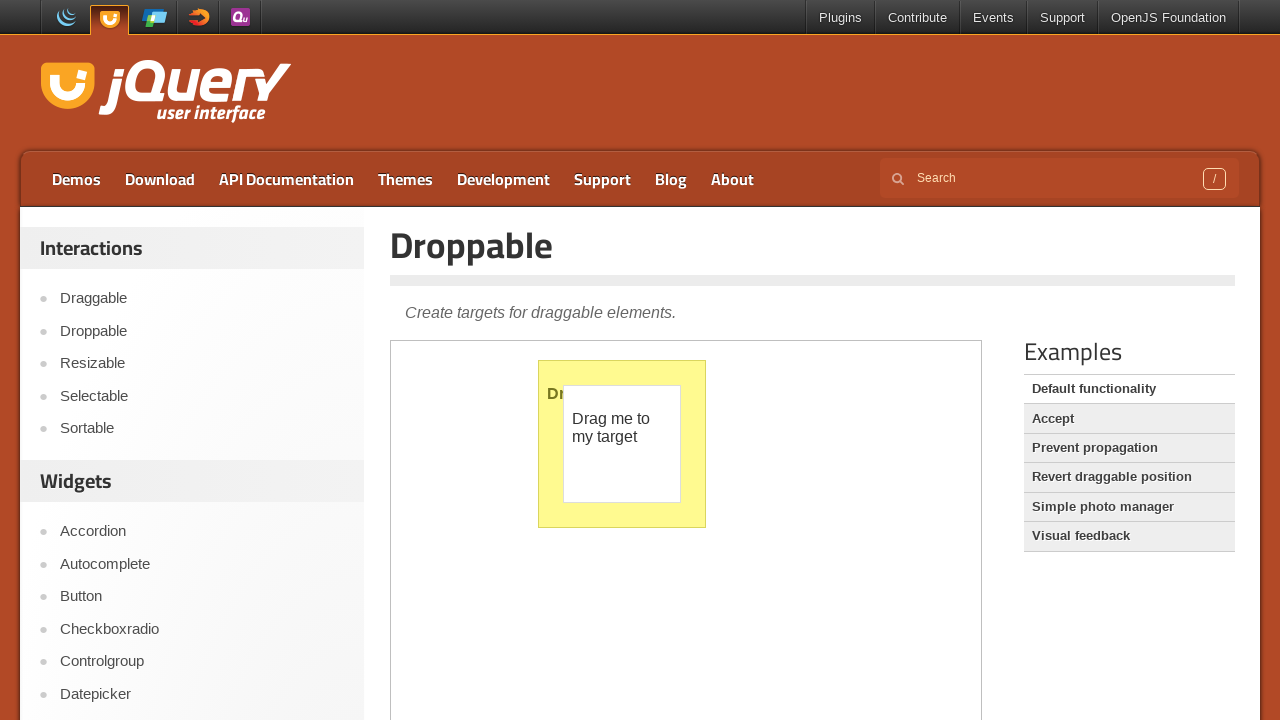